Scrolls down, clicks on expert blog, fills in the popup form with name and email, submits it, then navigates back to homepage

Starting URL: https://www.babydestination.com/

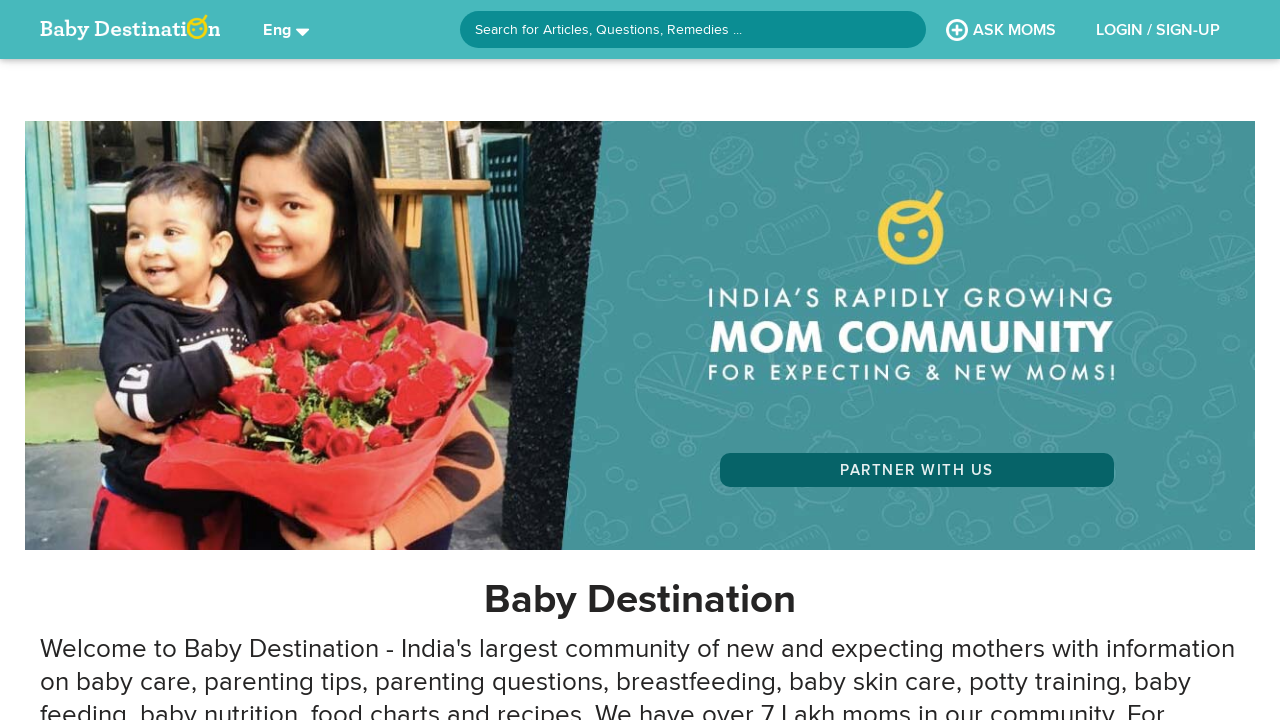

Scrolled down to expert section
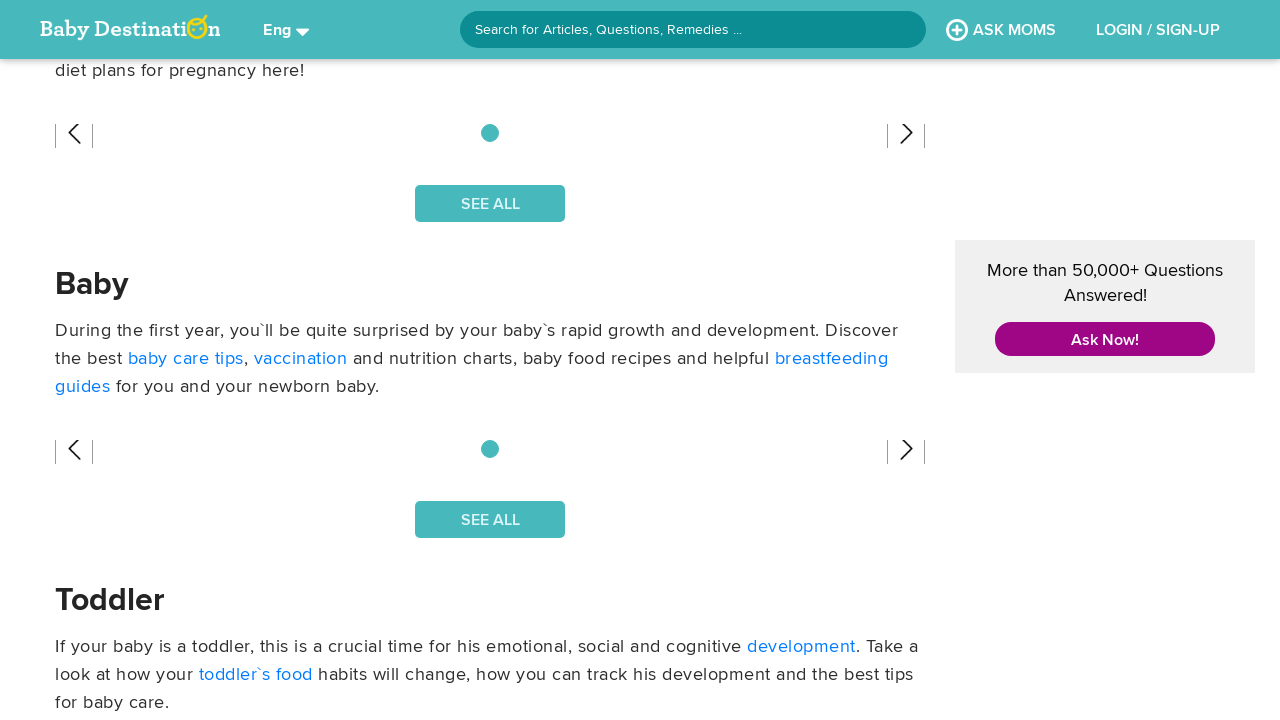

Expert blog section loaded
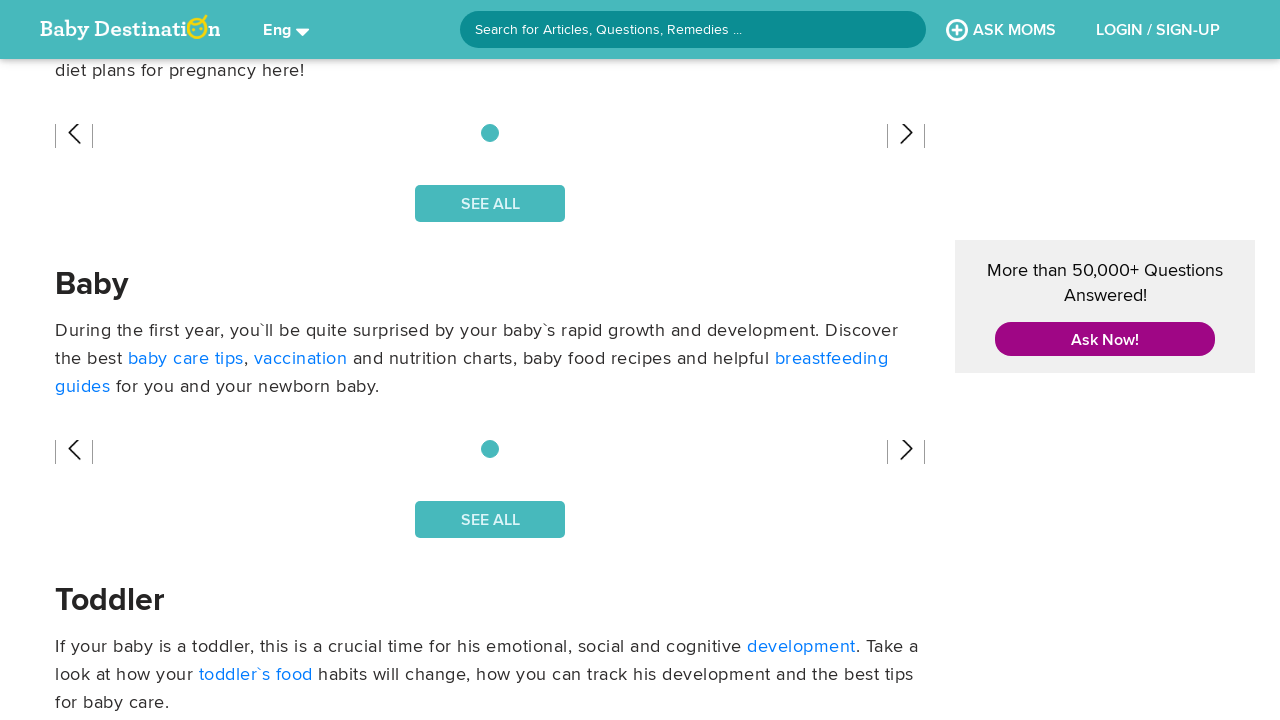

Clicked on expert blog at (195, 360) on xpath=/html/body/app-root/div[1]/app-home2/div/div[4]/div/div/div/div/div/swiper
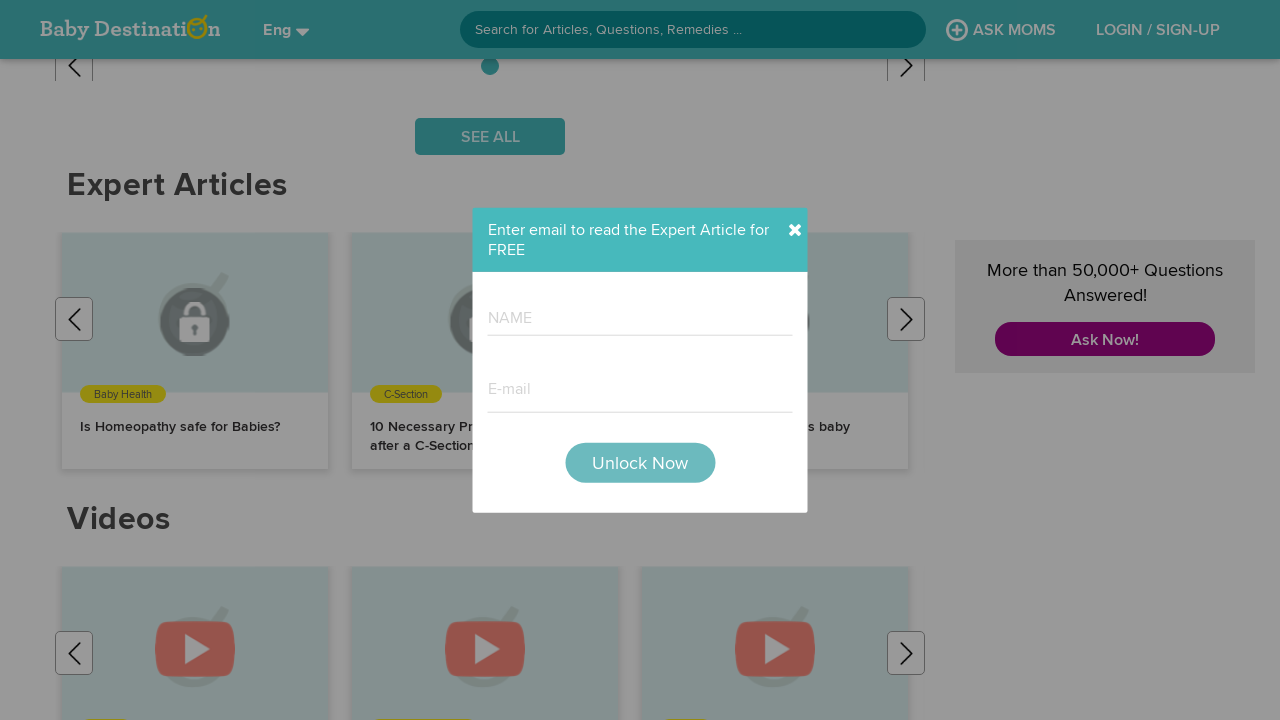

Waited 1 second for popup to load
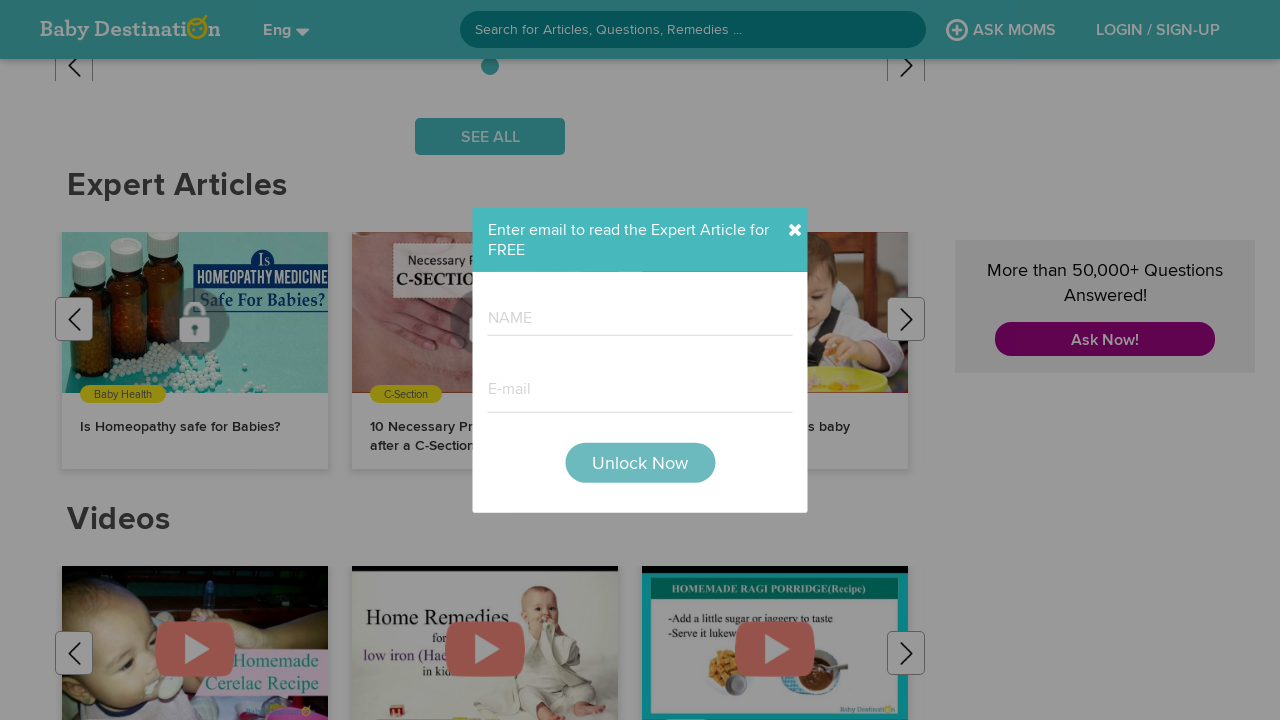

Filled in name field with 'Priya Sharma' on #mat-input-0
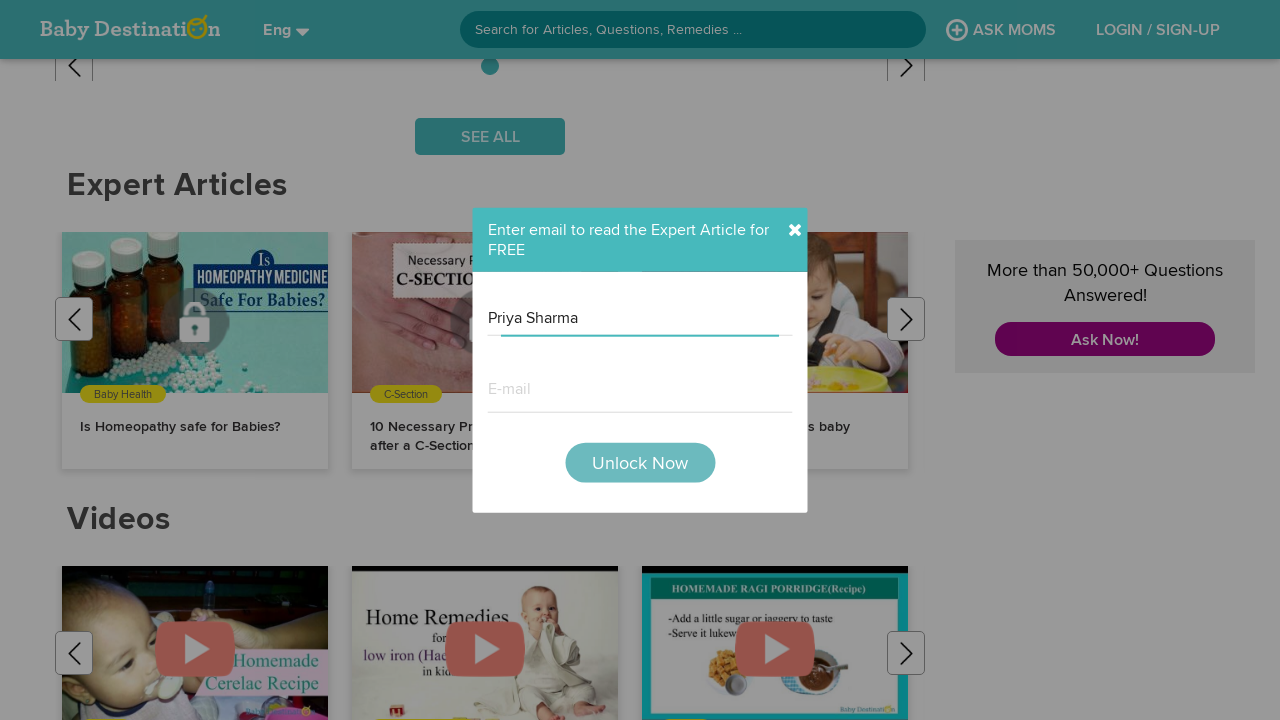

Filled in email field with 'priya.sharma@testmail.com' on #mat-input-1
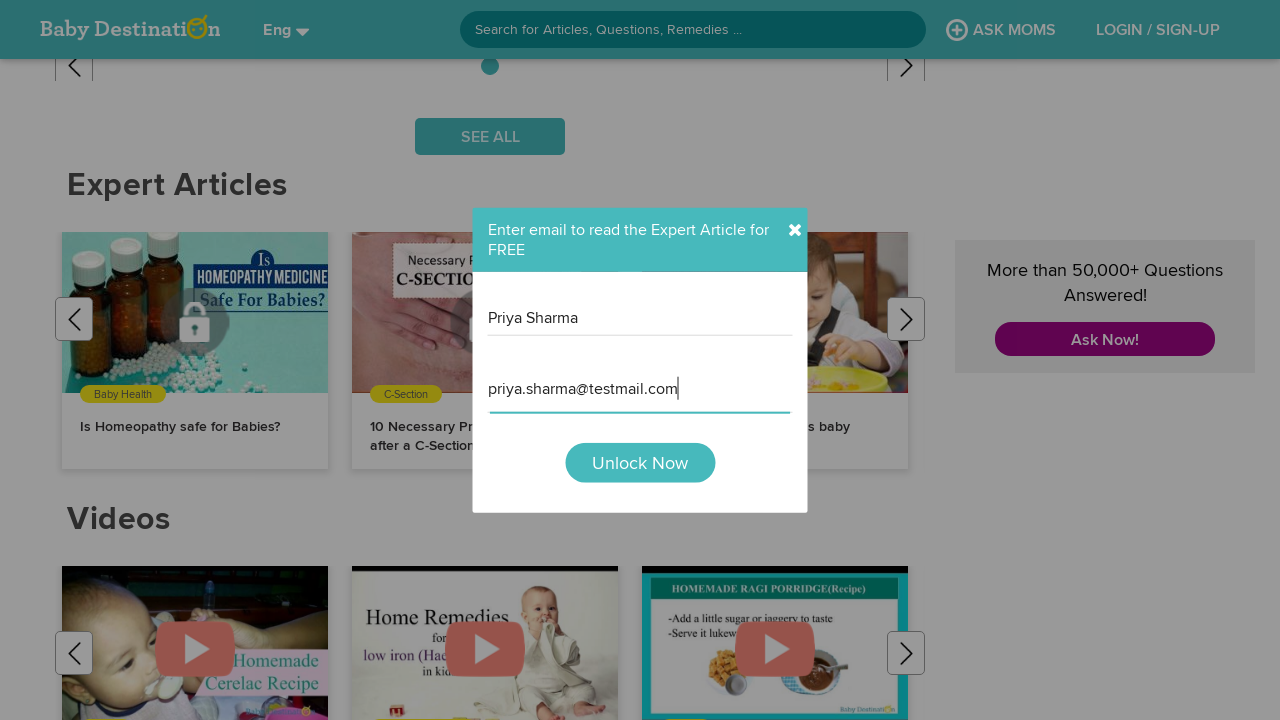

Verified submit button is visible
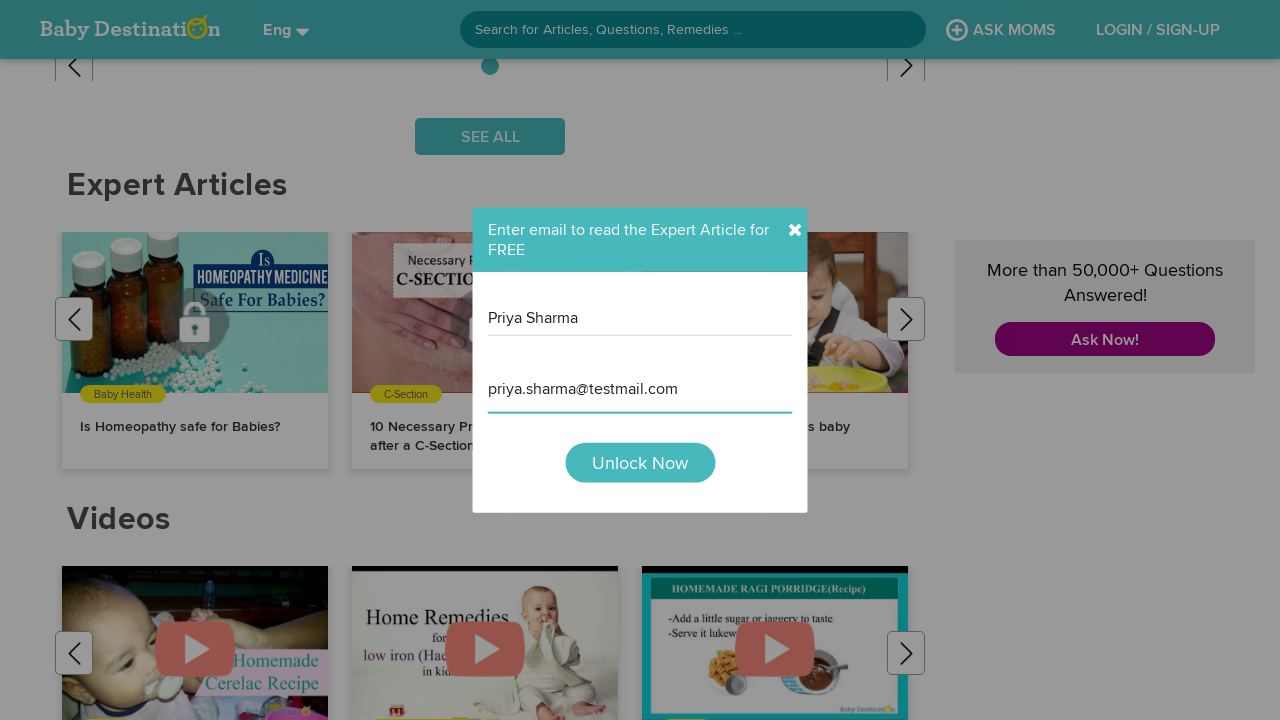

Clicked submit button to submit expert popup form at (640, 462) on xpath=/html/body/app-root/div[1]/app-home2/div[2]/app-unlock/div/app-personal-in
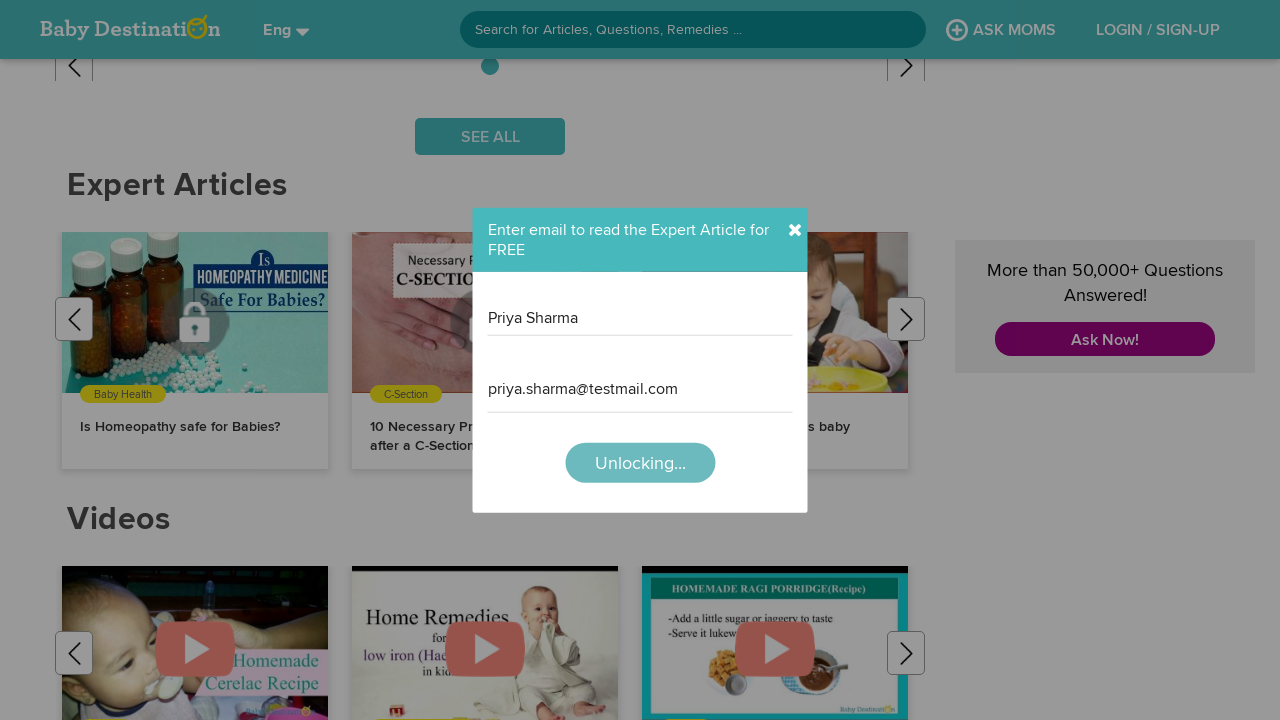

Waited 3 seconds for form submission to complete
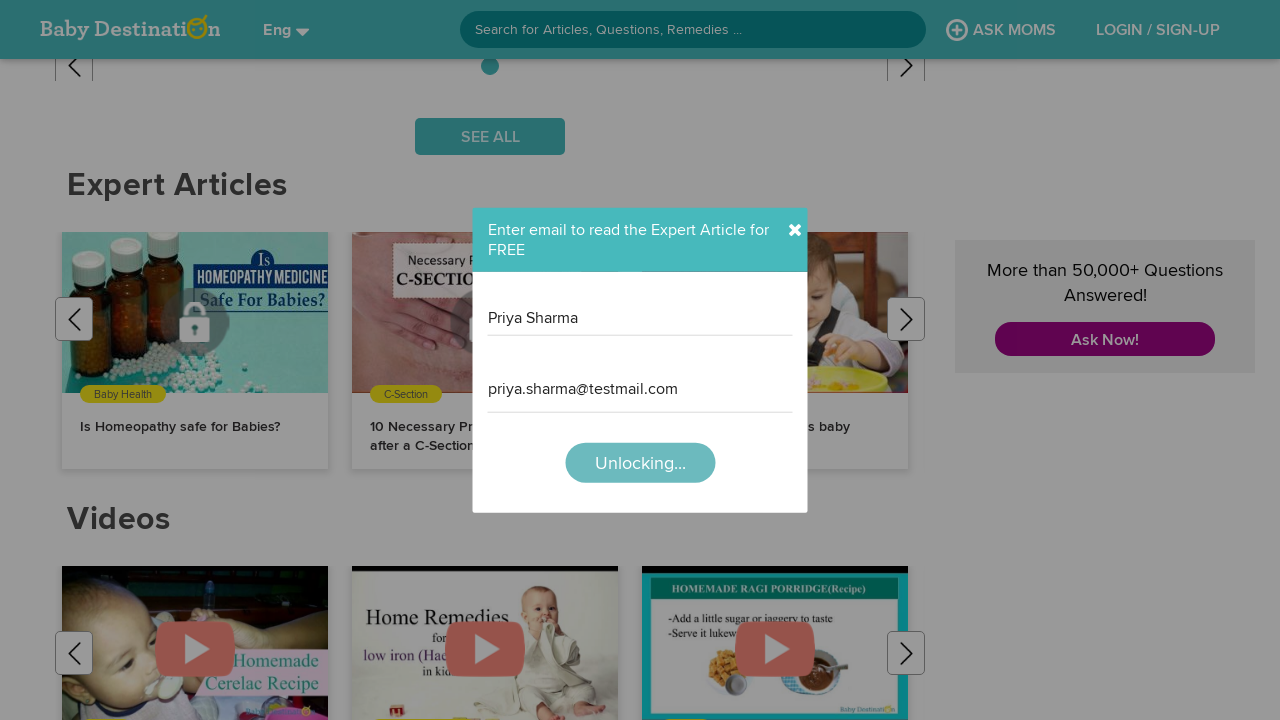

Navigated back to homepage
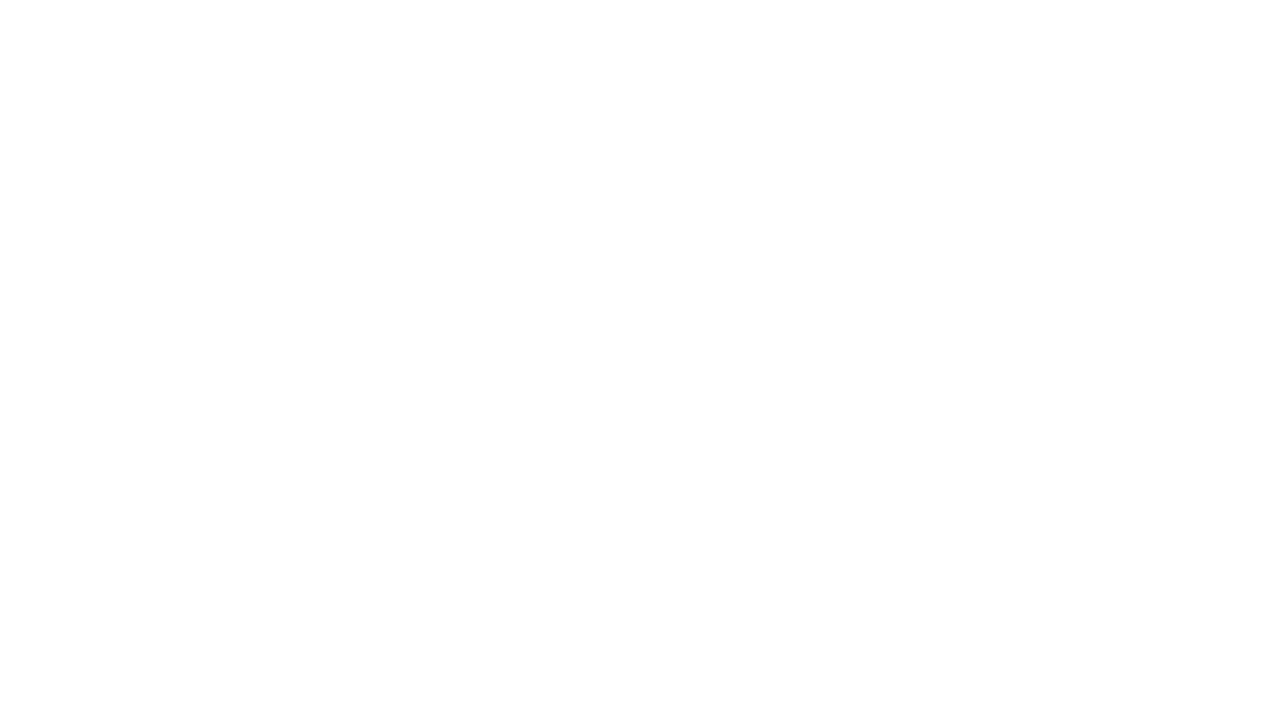

Waited 1 second for homepage to load
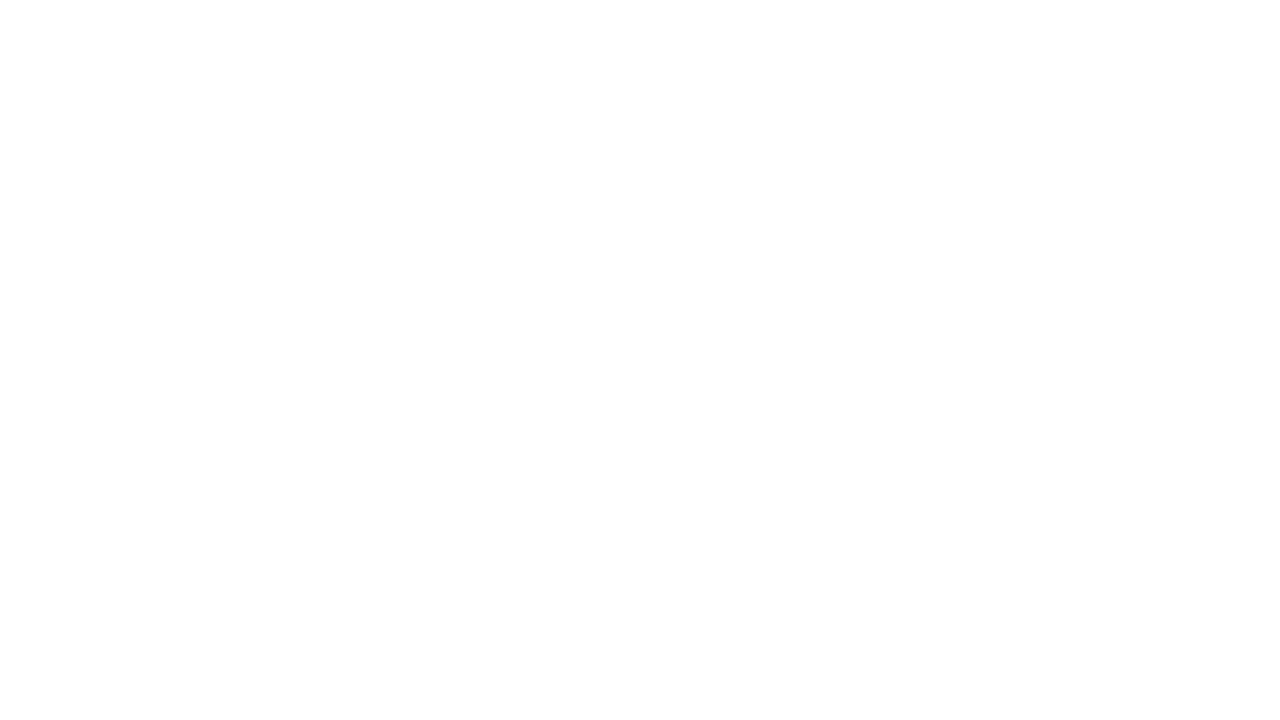

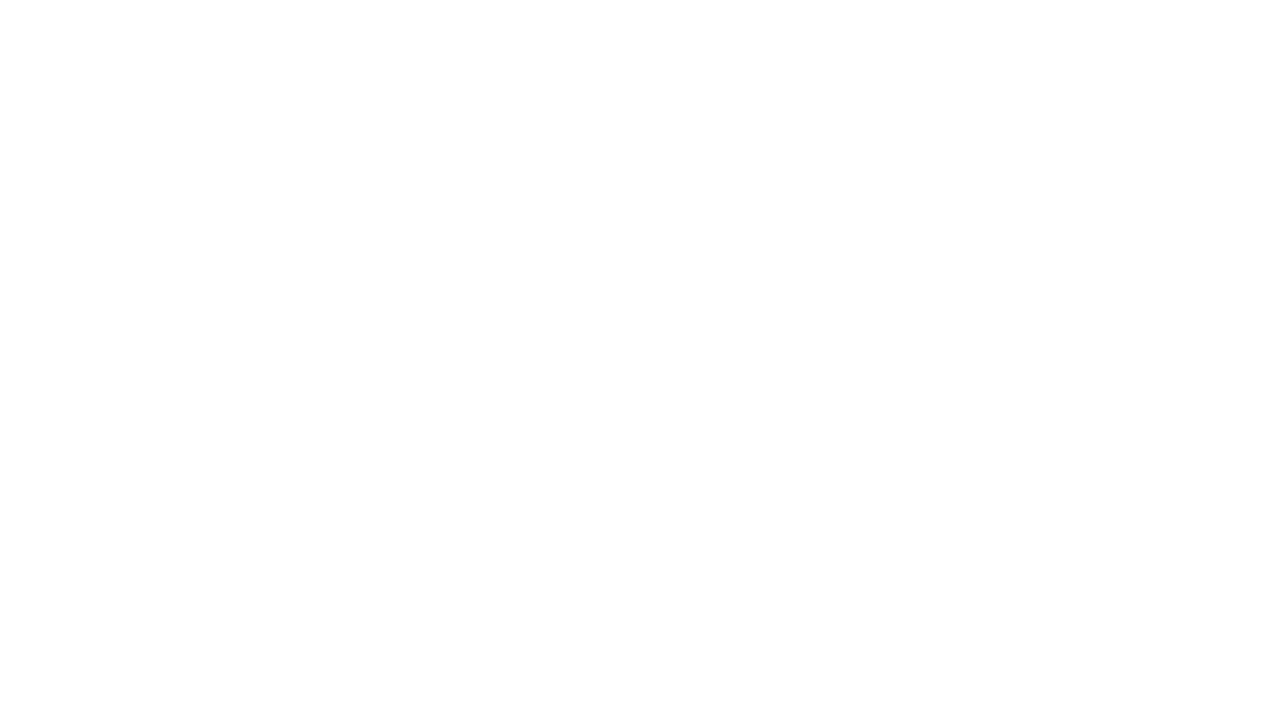